Tests the company overview workflow by navigating from the homepage to the Company Overview page, extracting headings from the "Our Values" section, clicking the "Let's Get Started" button, and verifying the Contact page loads correctly.

Starting URL: https://www.agdata.com

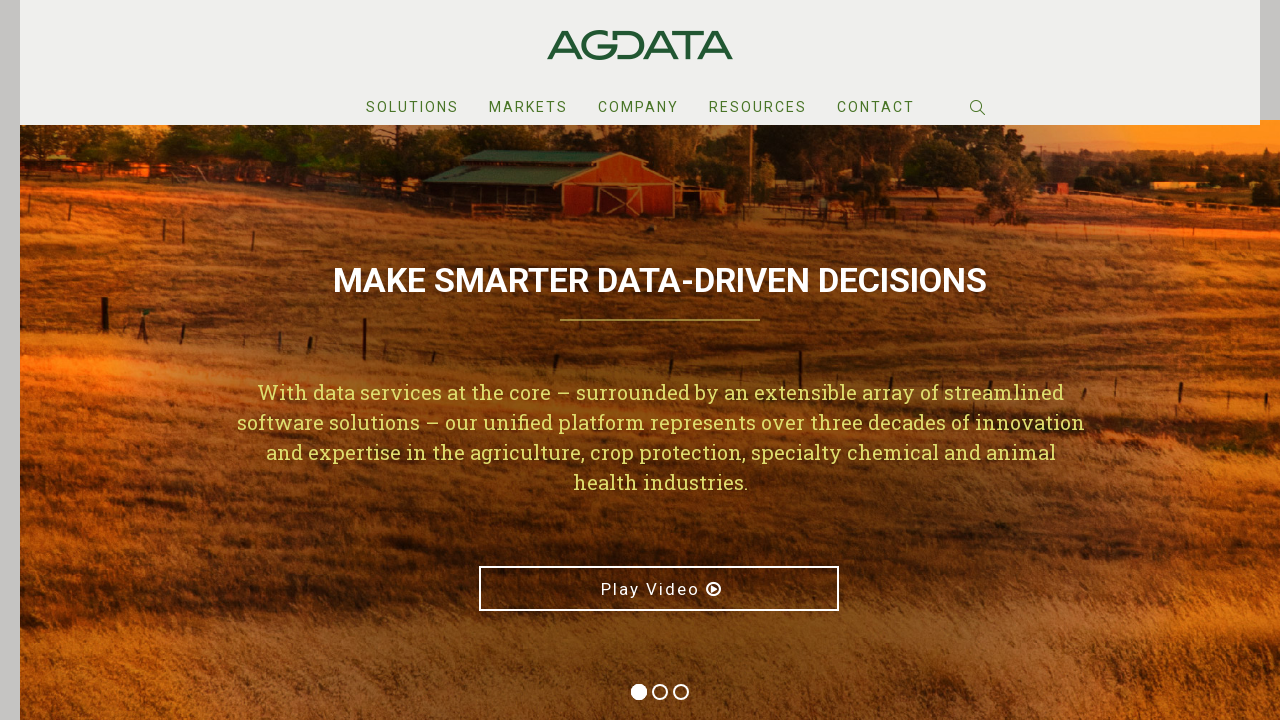

Navigated to homepage at https://www.agdata.com
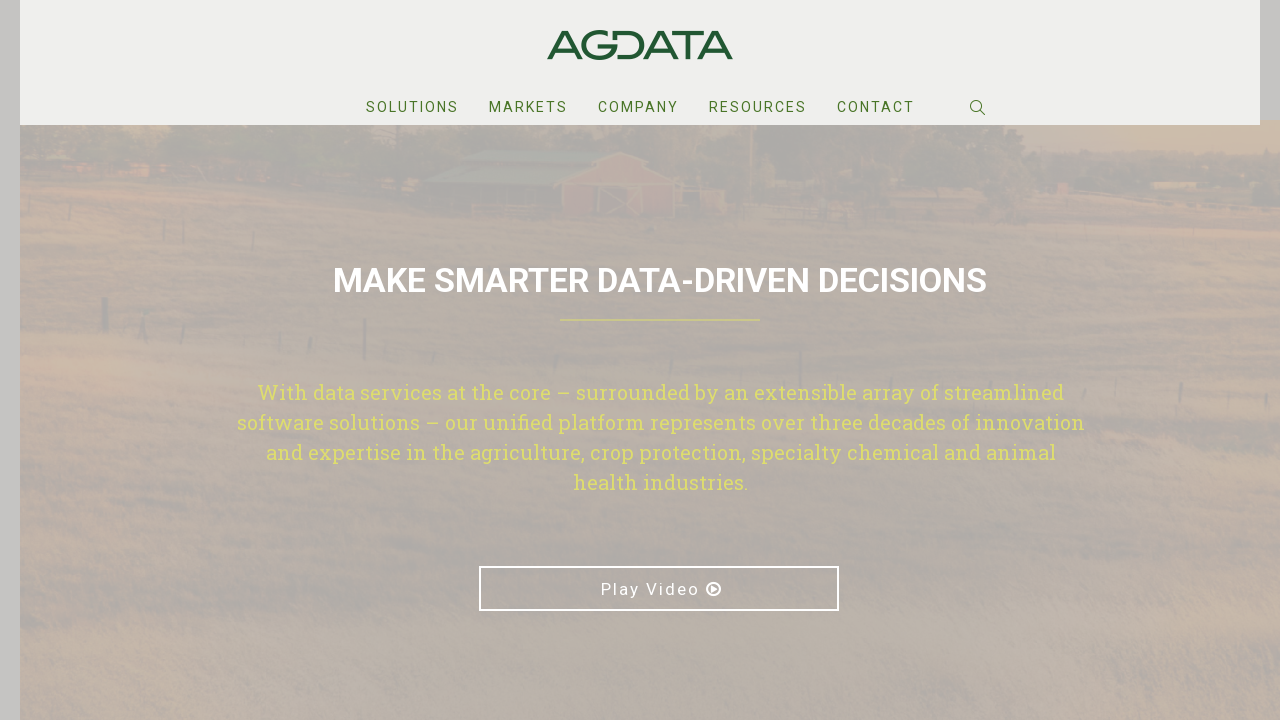

Waited for Company menu item to appear
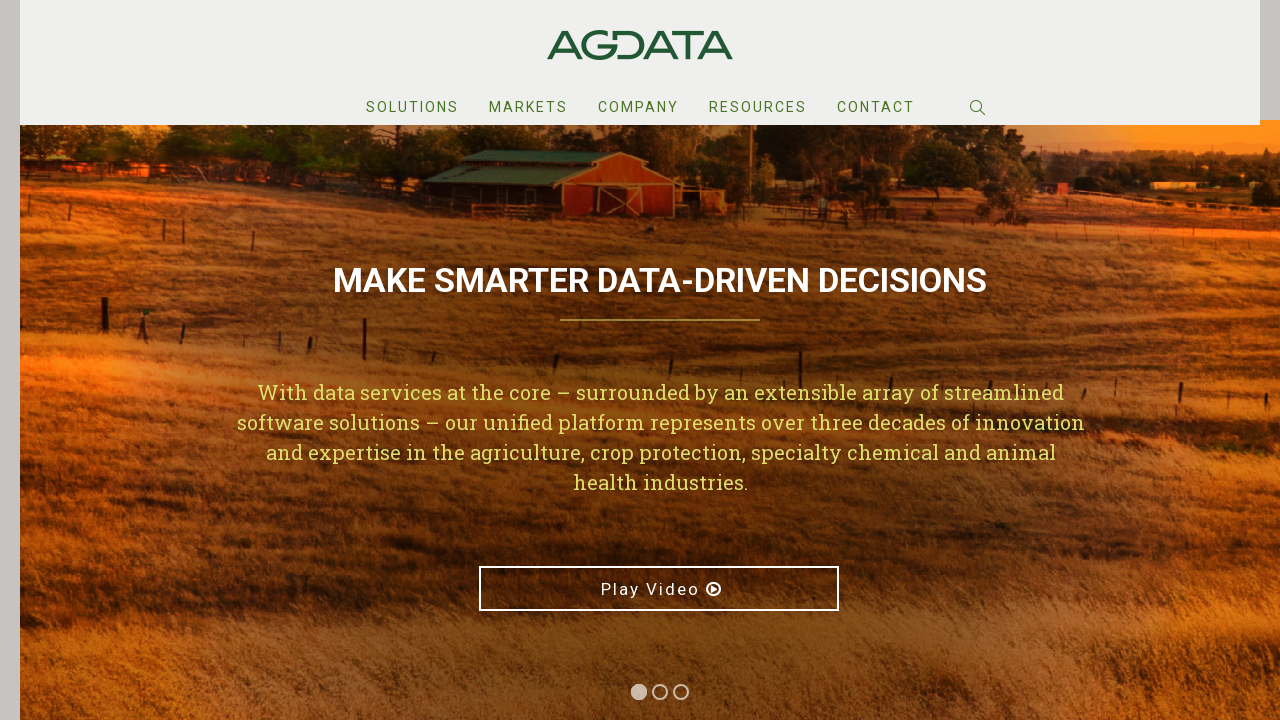

Clicked on Company menu item
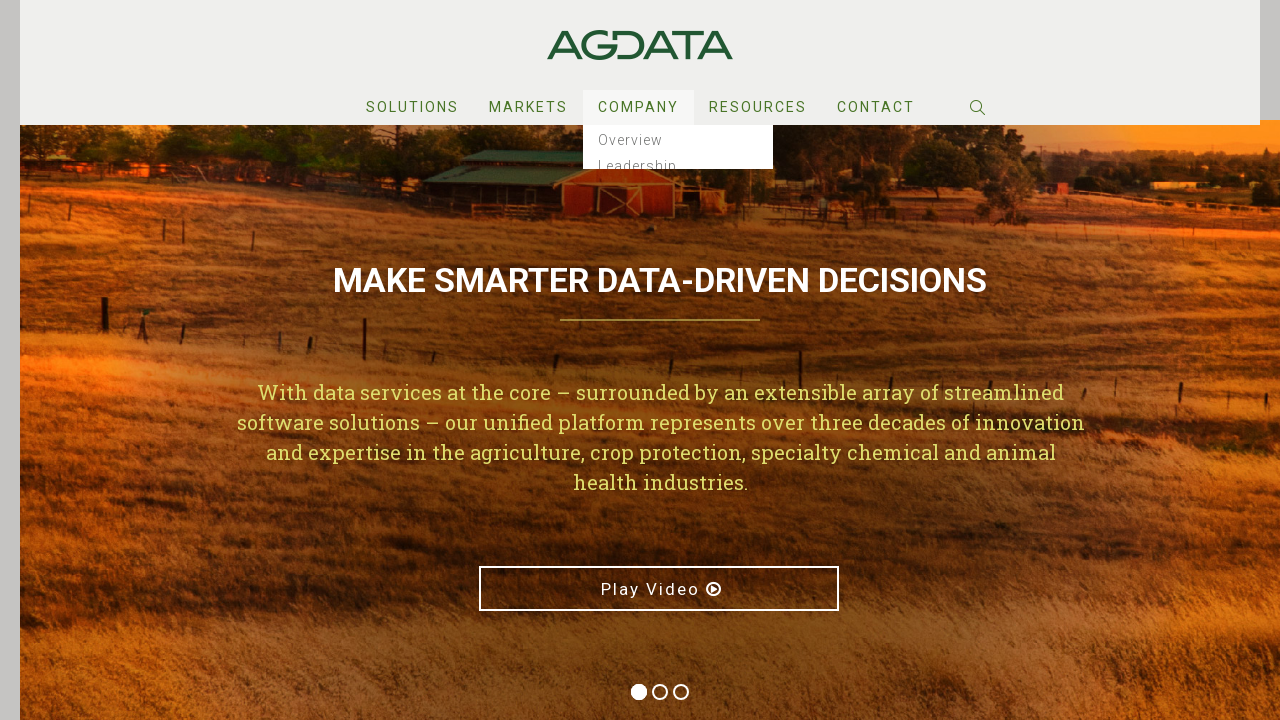

Waited for Overview link to appear in dropdown
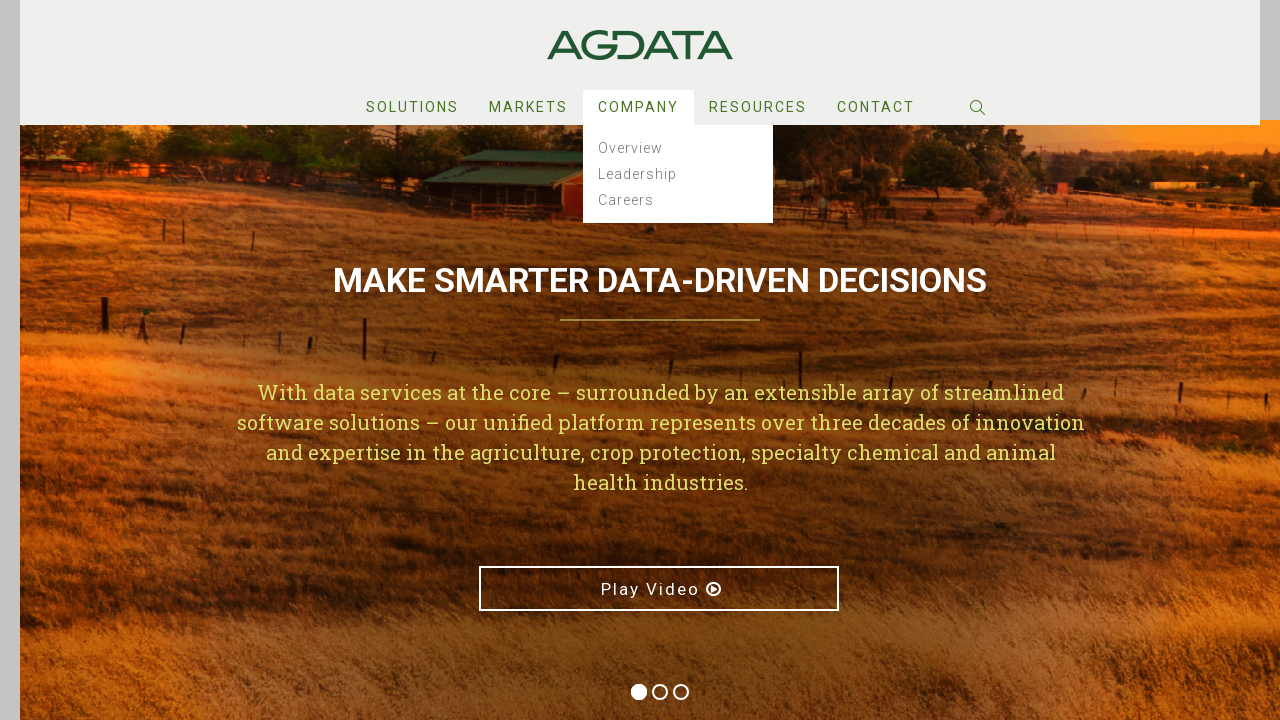

Clicked on Overview link in Company dropdown
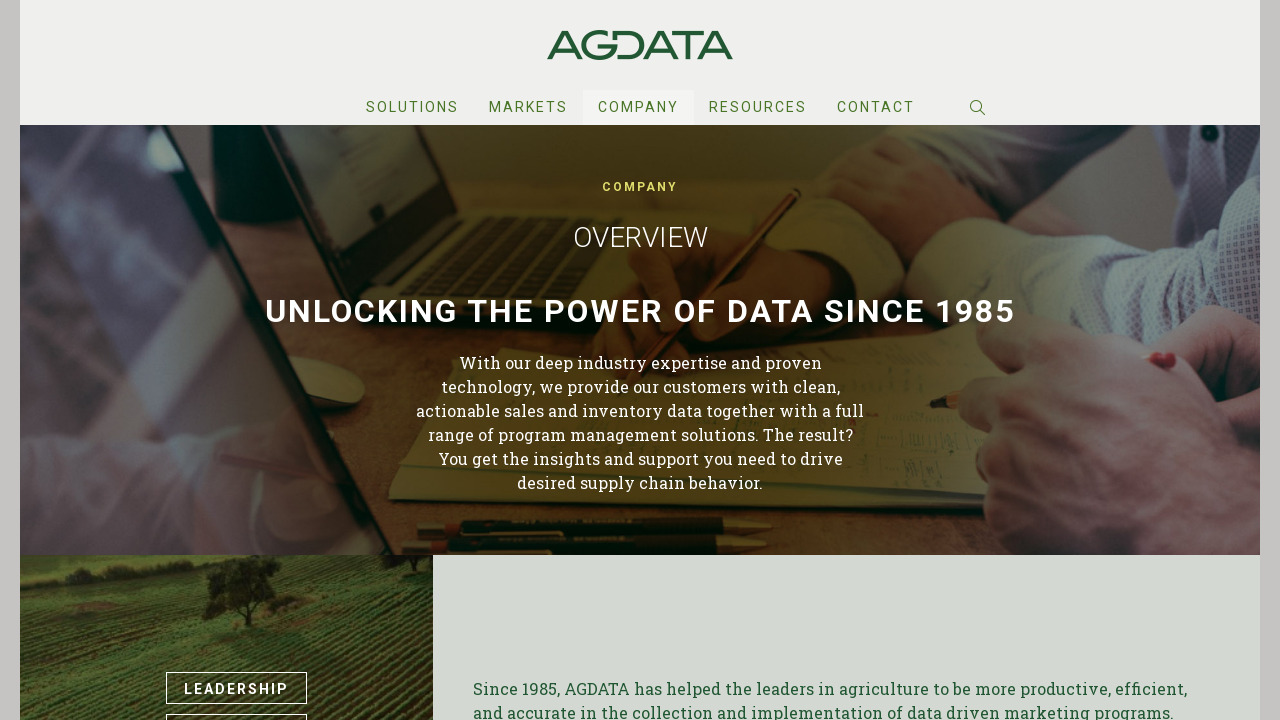

Company Overview page loaded with h3 headings from Our Values section
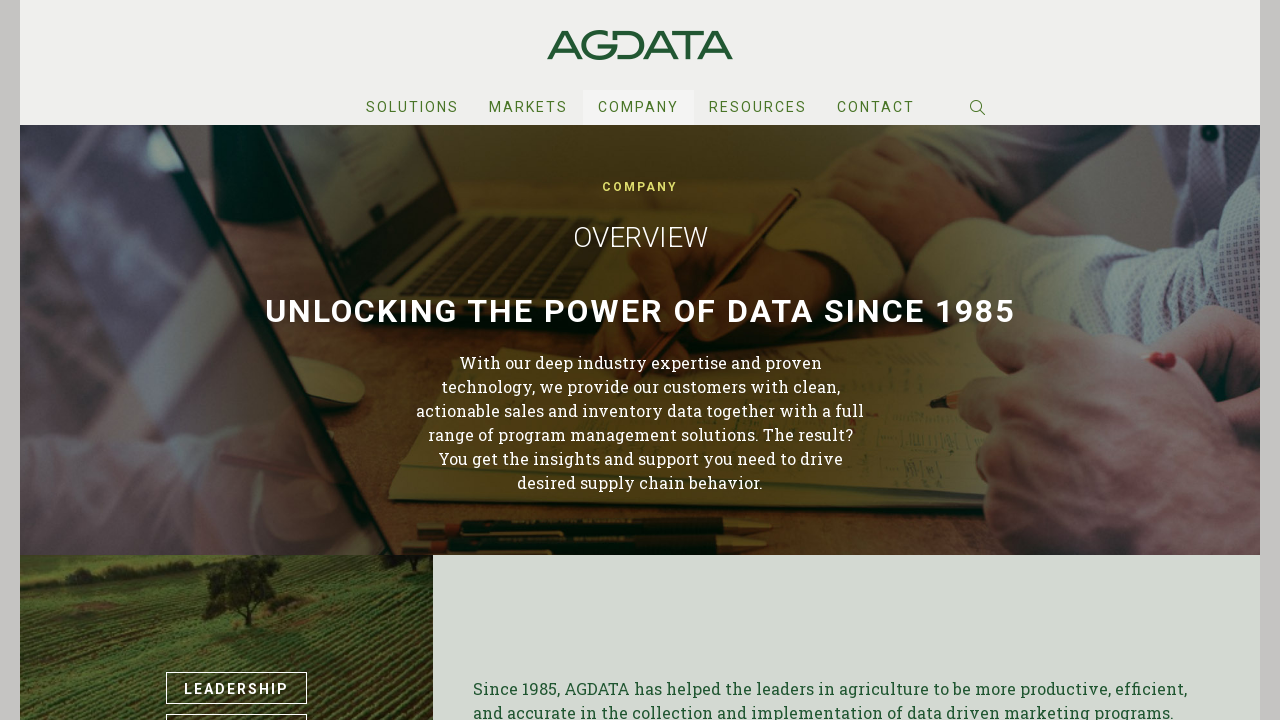

Waited for Let's Get Started button to appear
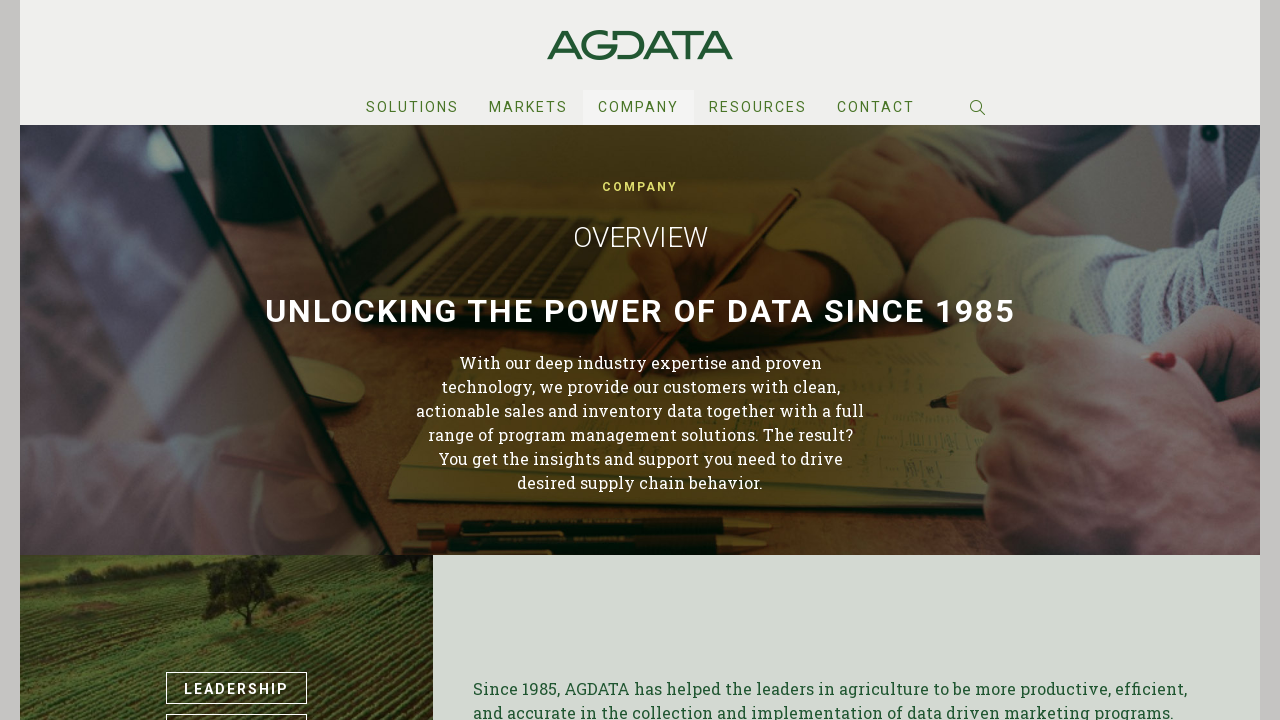

Clicked on Let's Get Started button
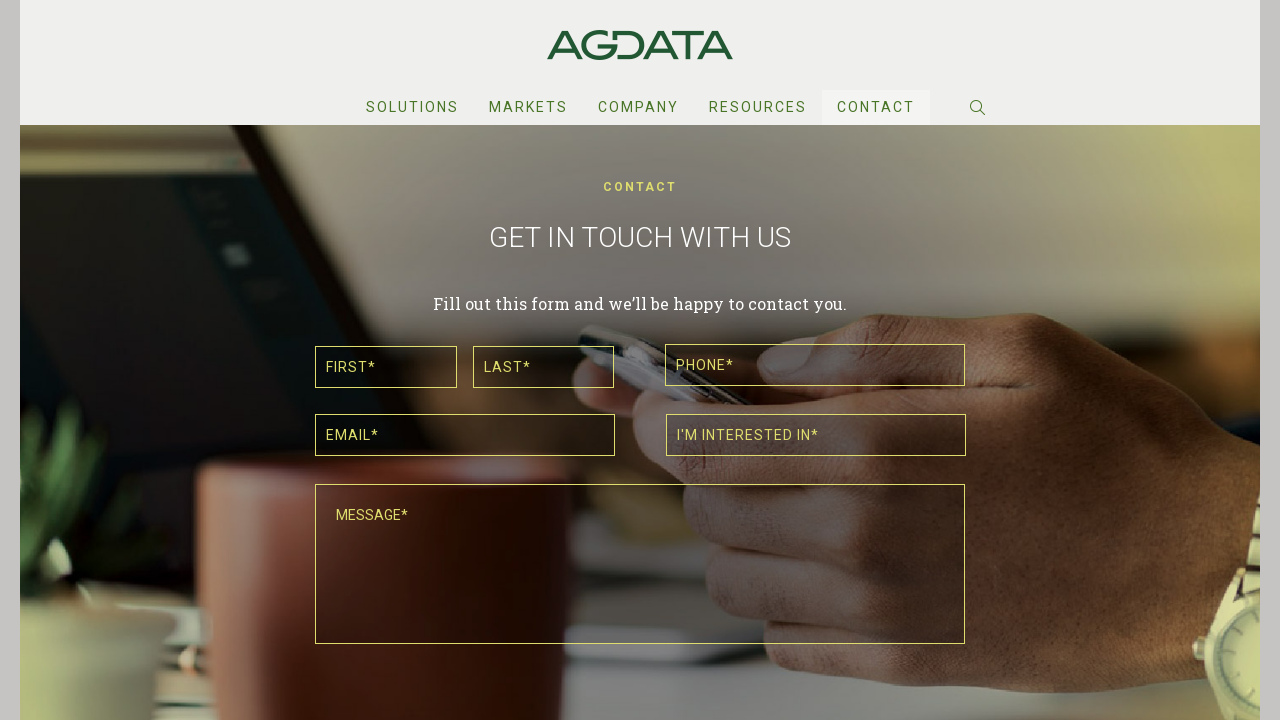

Contact page loaded - verified GET IN TOUCH WITH US heading is displayed
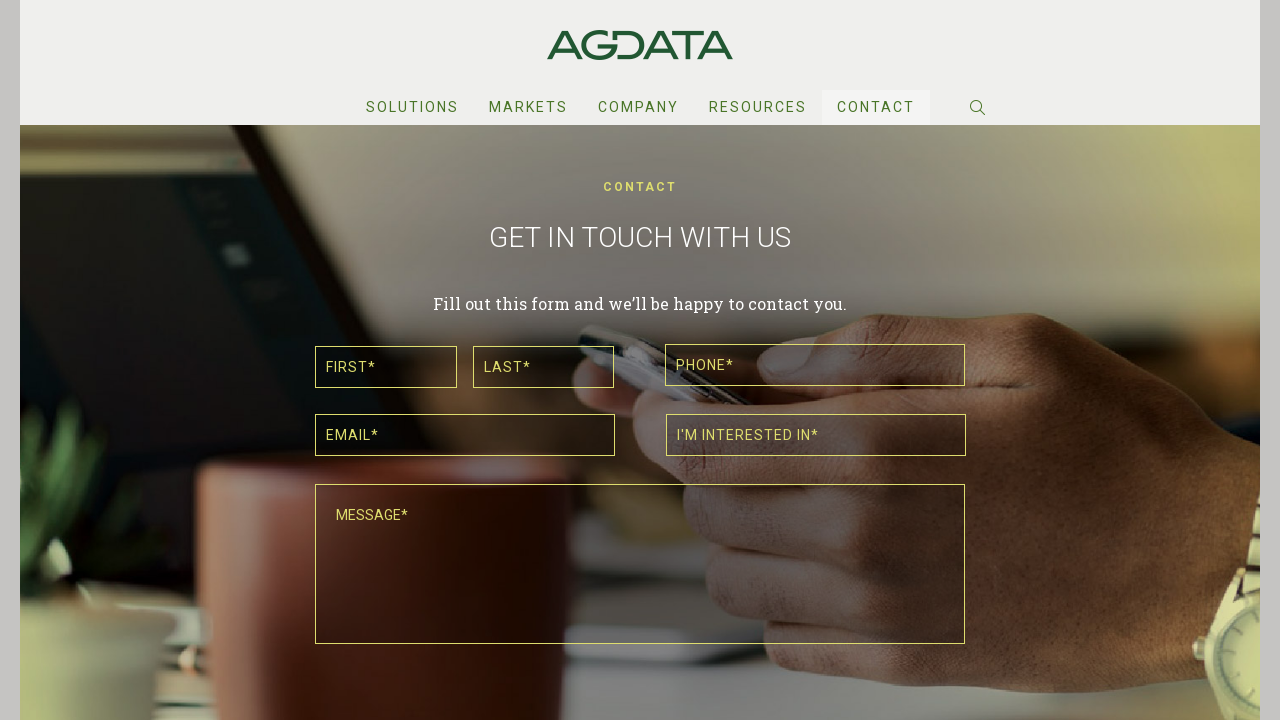

Contact form (gform_1) loaded successfully on Contact page
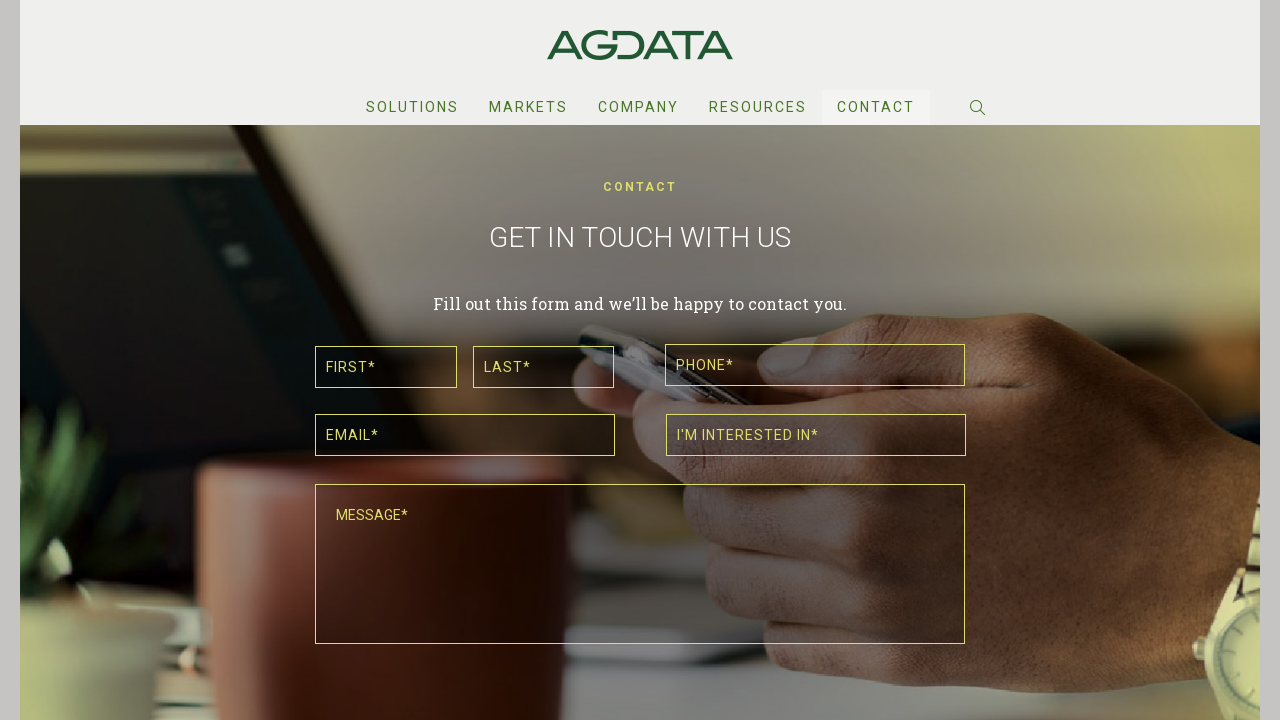

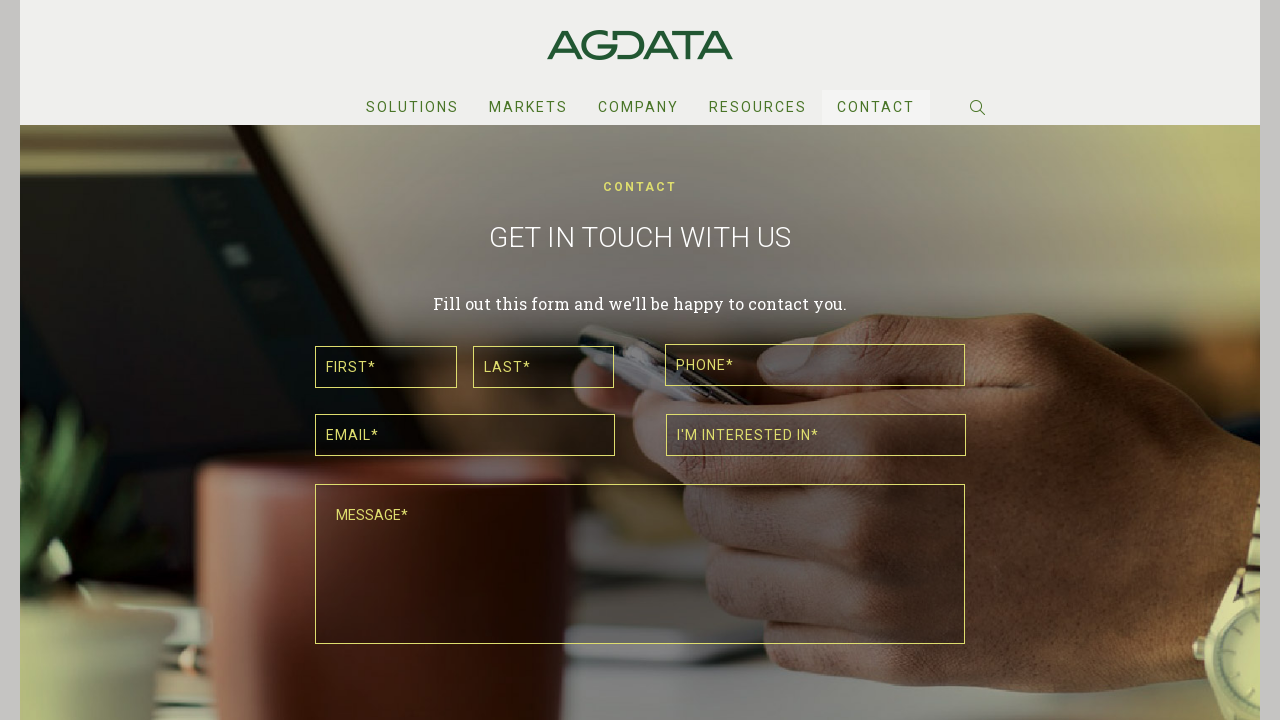